Tests that edits are cancelled when pressing Escape

Starting URL: https://demo.playwright.dev/todomvc

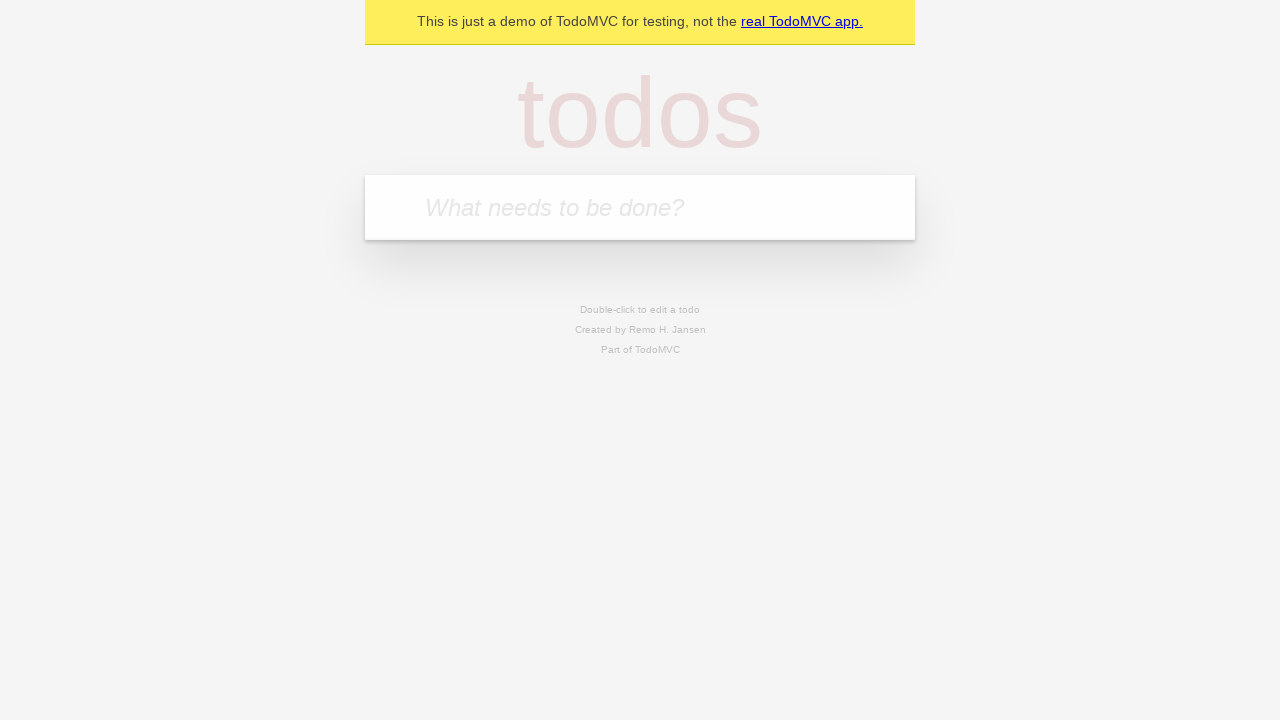

Filled first todo input with 'buy some cheese' on internal:attr=[placeholder="What needs to be done?"i]
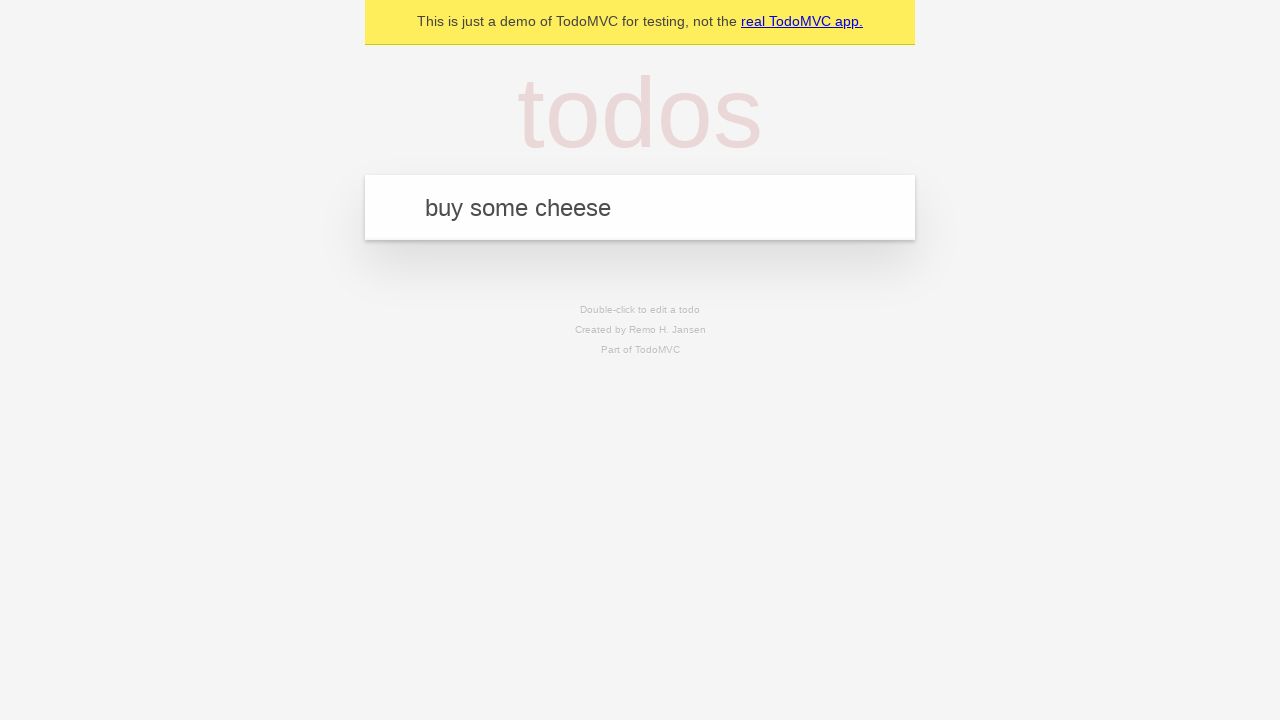

Pressed Enter to create first todo on internal:attr=[placeholder="What needs to be done?"i]
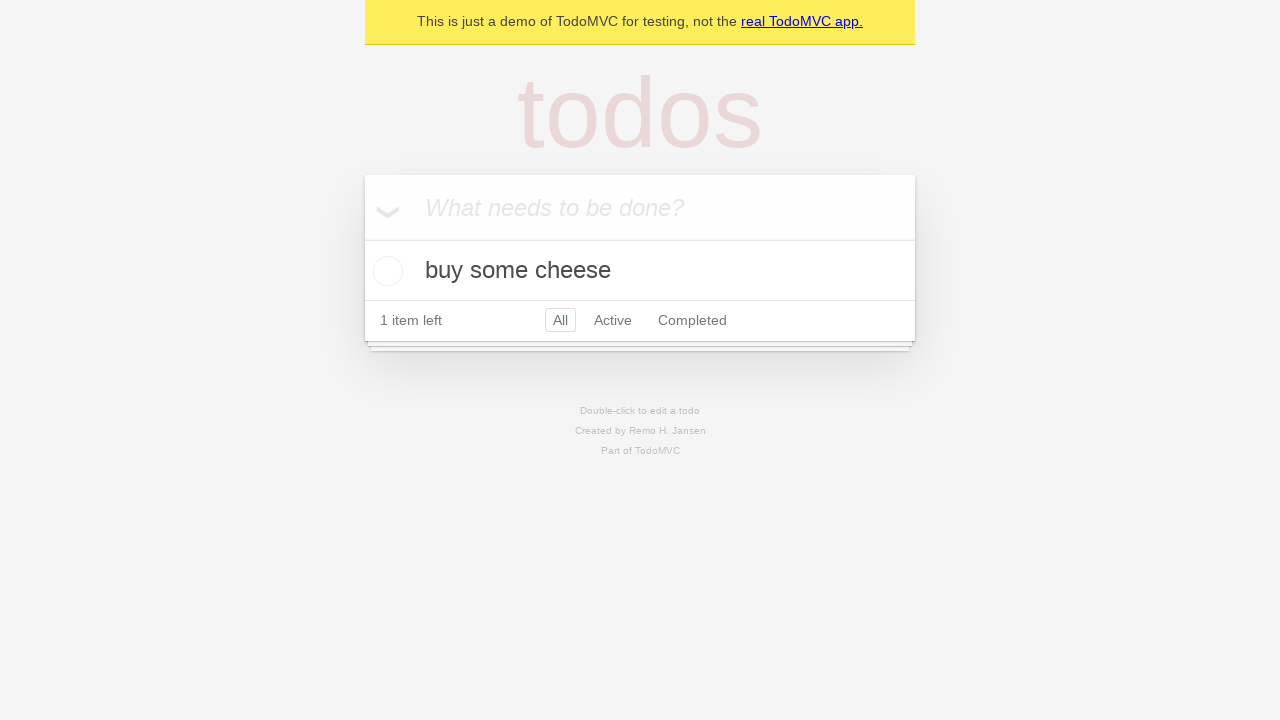

Filled second todo input with 'feed the cat' on internal:attr=[placeholder="What needs to be done?"i]
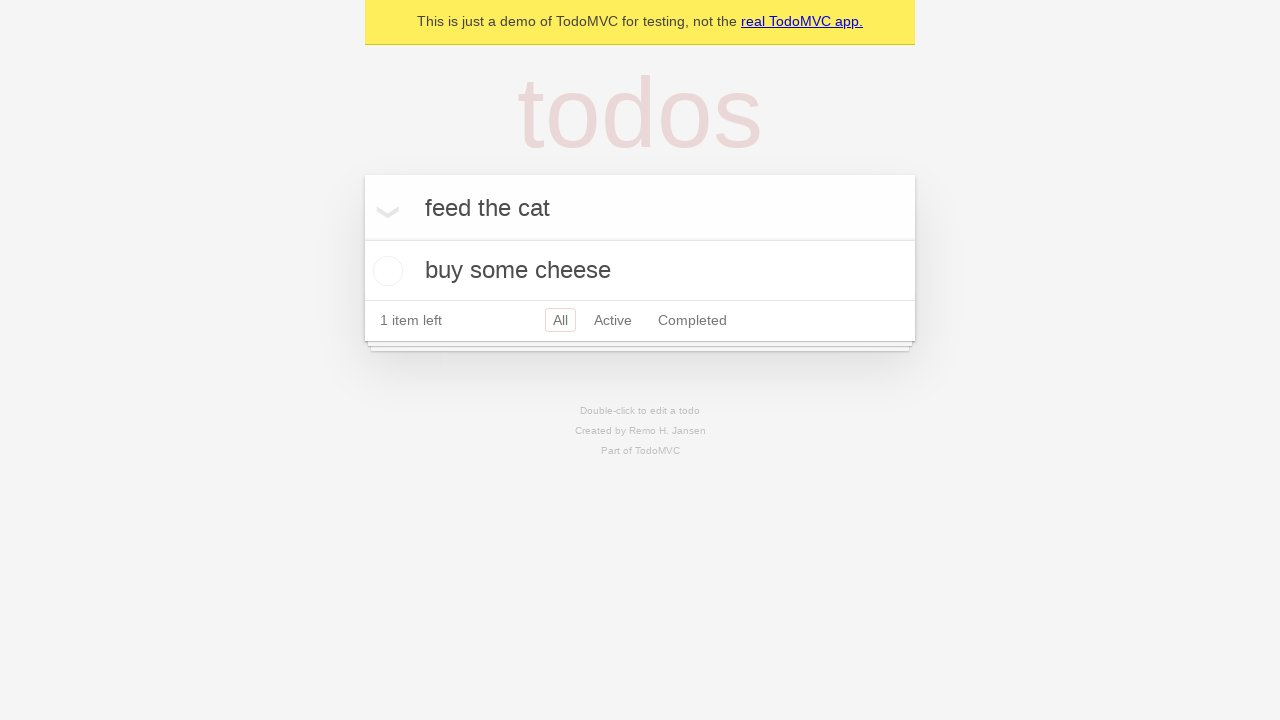

Pressed Enter to create second todo on internal:attr=[placeholder="What needs to be done?"i]
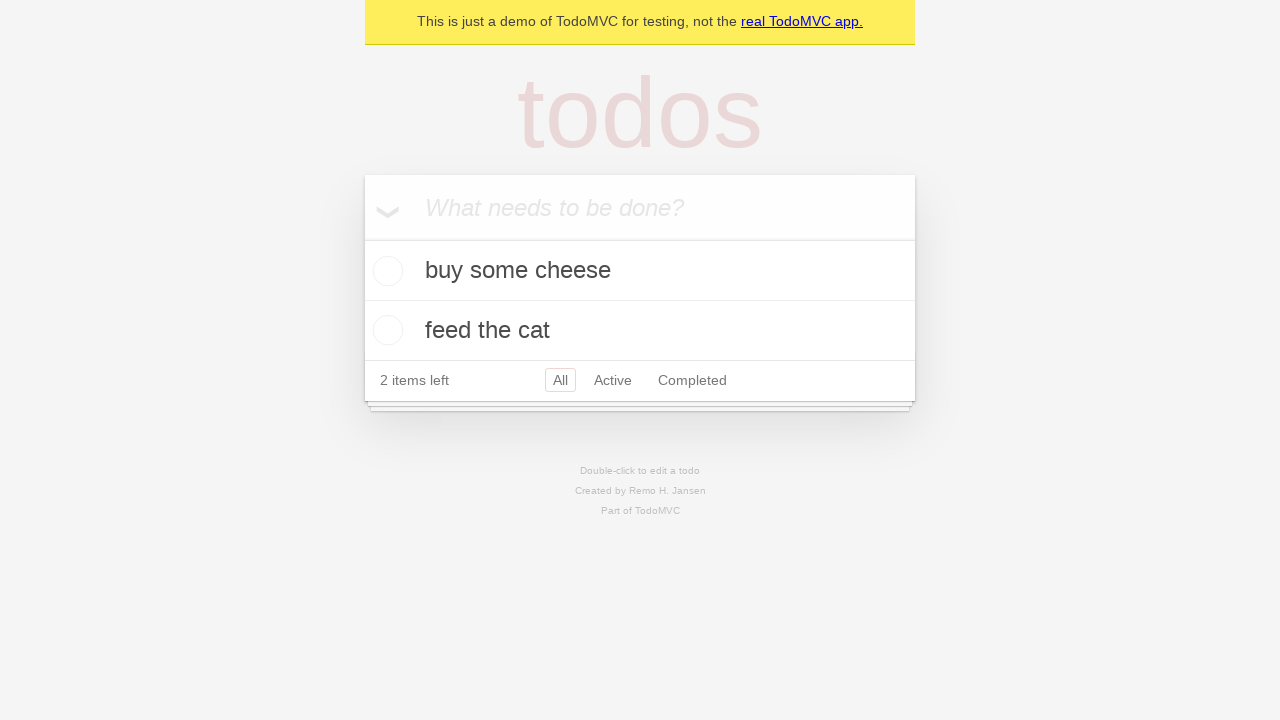

Filled third todo input with 'book a doctors appointment' on internal:attr=[placeholder="What needs to be done?"i]
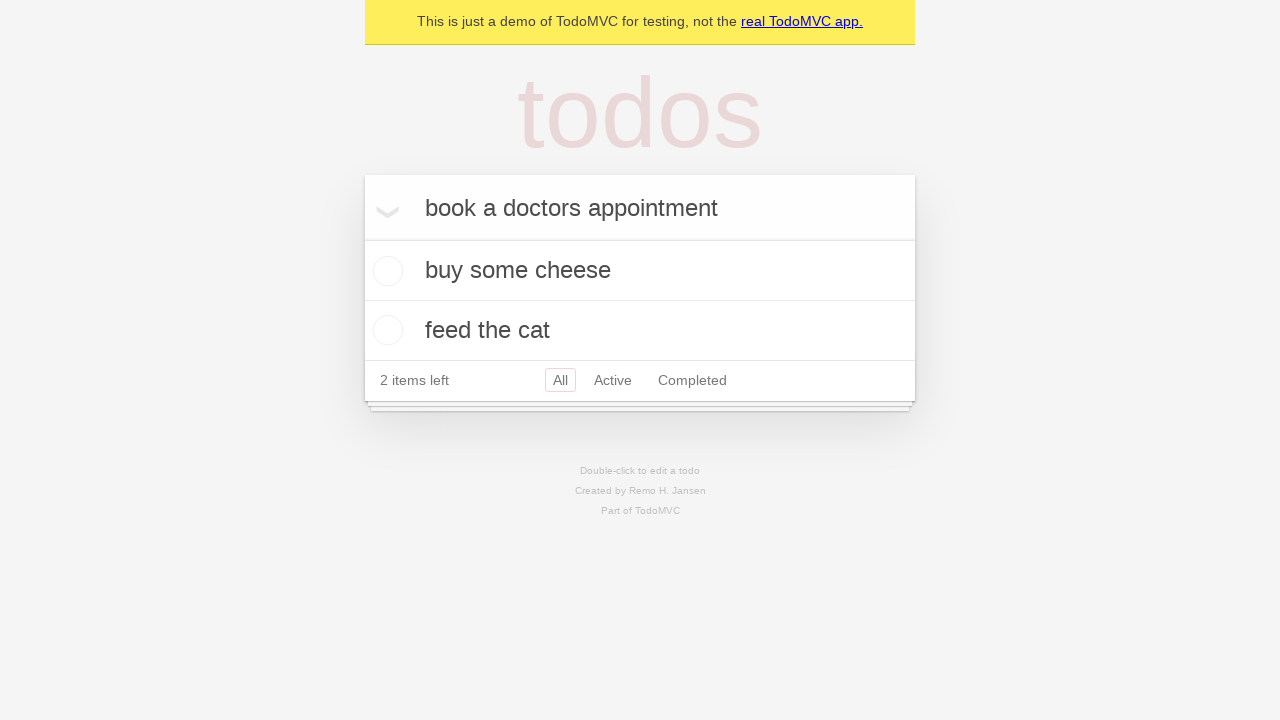

Pressed Enter to create third todo on internal:attr=[placeholder="What needs to be done?"i]
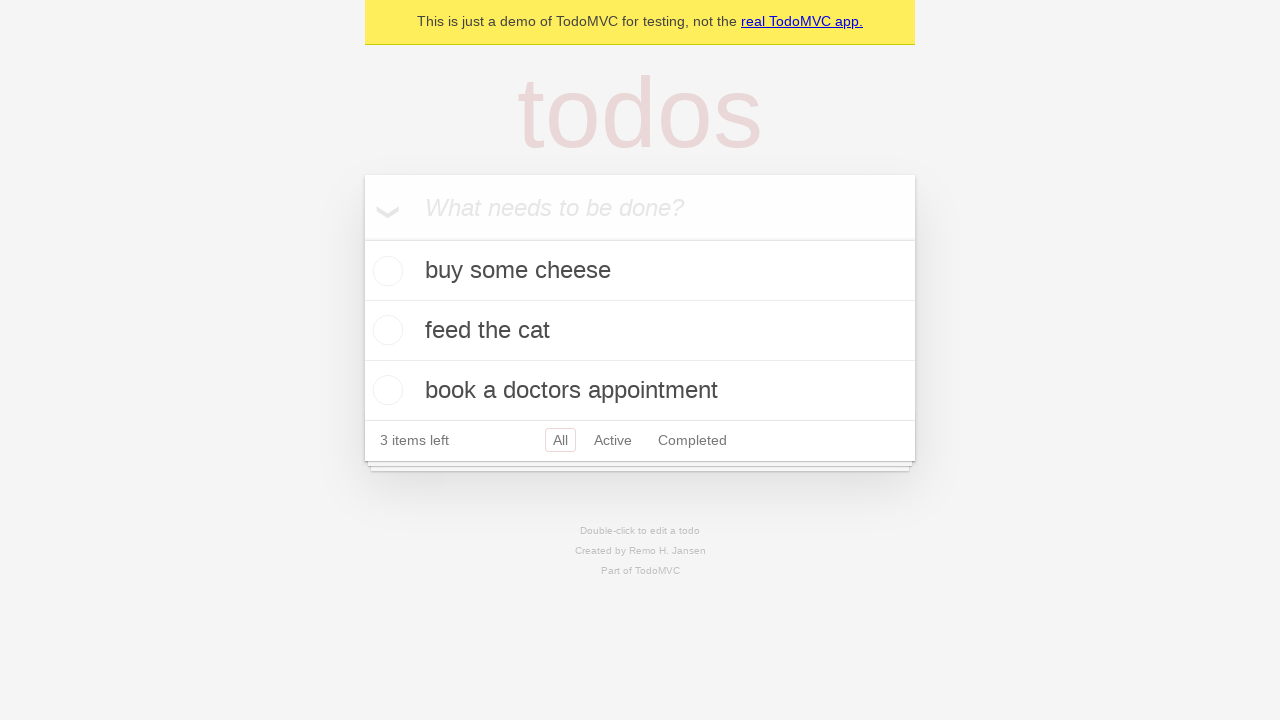

Double-clicked second todo to enter edit mode at (640, 331) on internal:testid=[data-testid="todo-item"s] >> nth=1
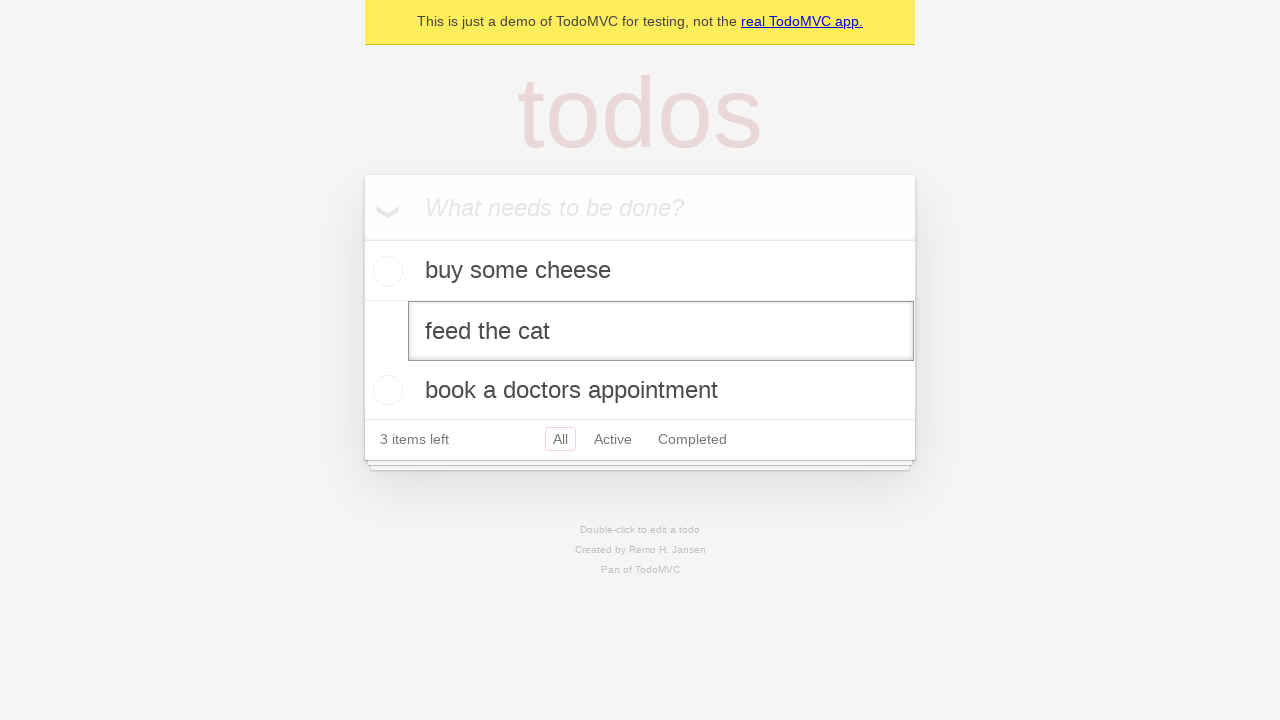

Filled edit textbox with 'buy some sausages' on internal:testid=[data-testid="todo-item"s] >> nth=1 >> internal:role=textbox[nam
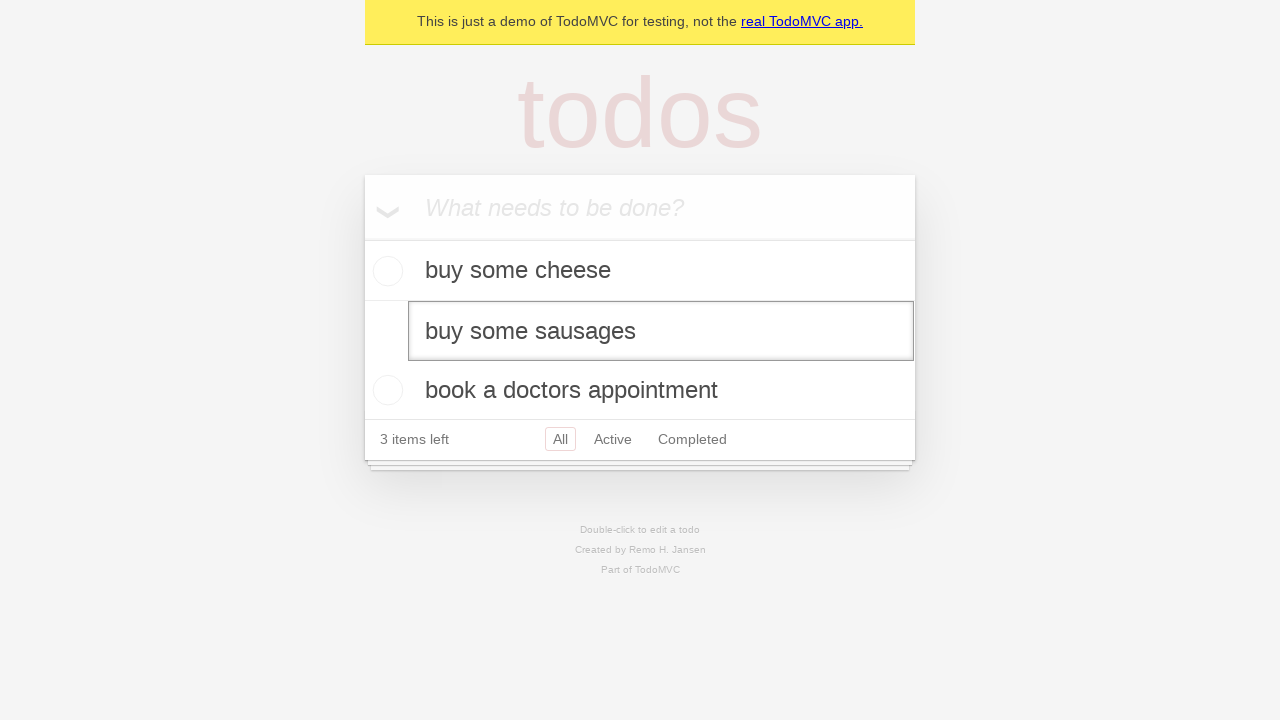

Pressed Escape to cancel edits on internal:testid=[data-testid="todo-item"s] >> nth=1 >> internal:role=textbox[nam
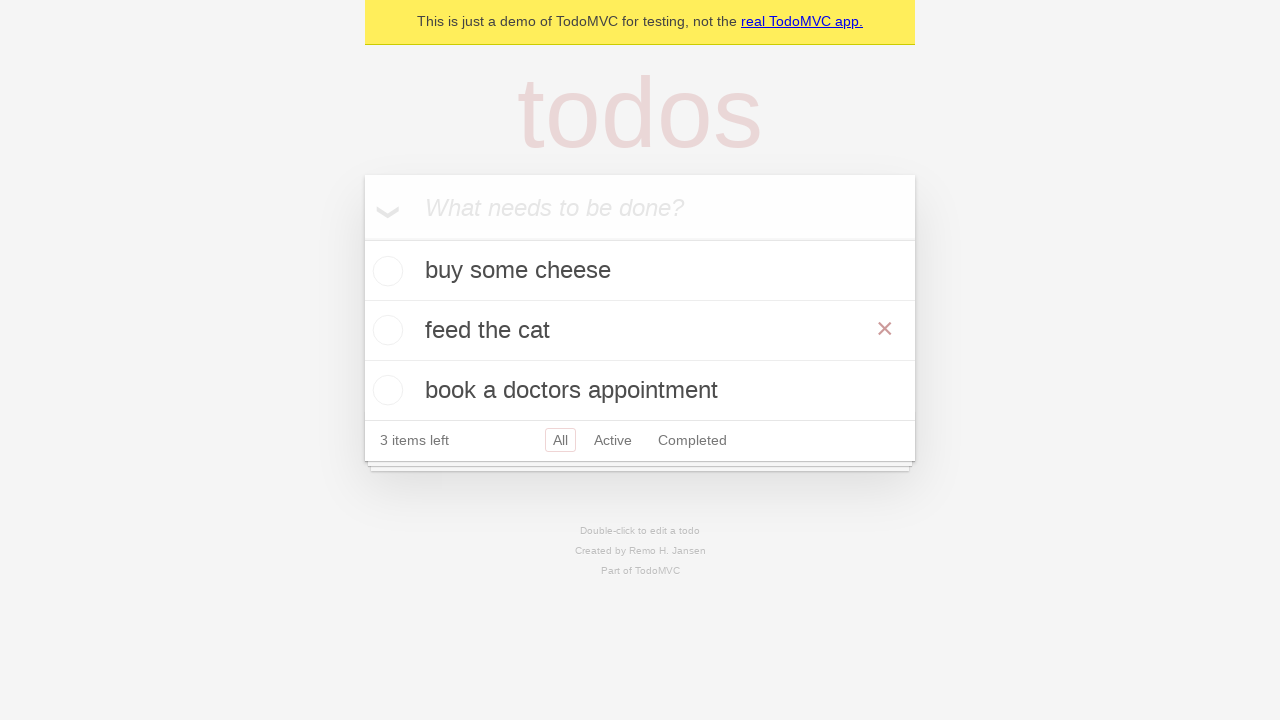

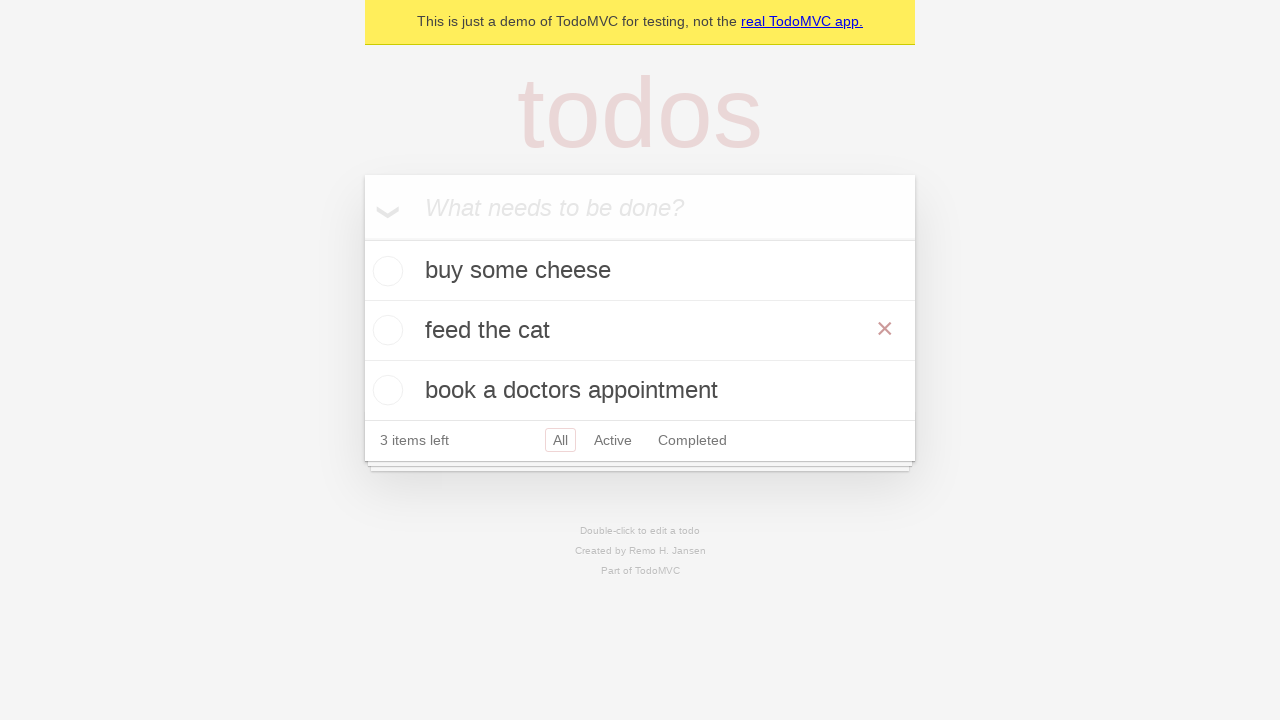